Tests table sorting and pagination by clicking the vegetable column header, searching for "Rice" across multiple pages, and extracting its price

Starting URL: https://rahulshettyacademy.com/seleniumPractise/#/offers

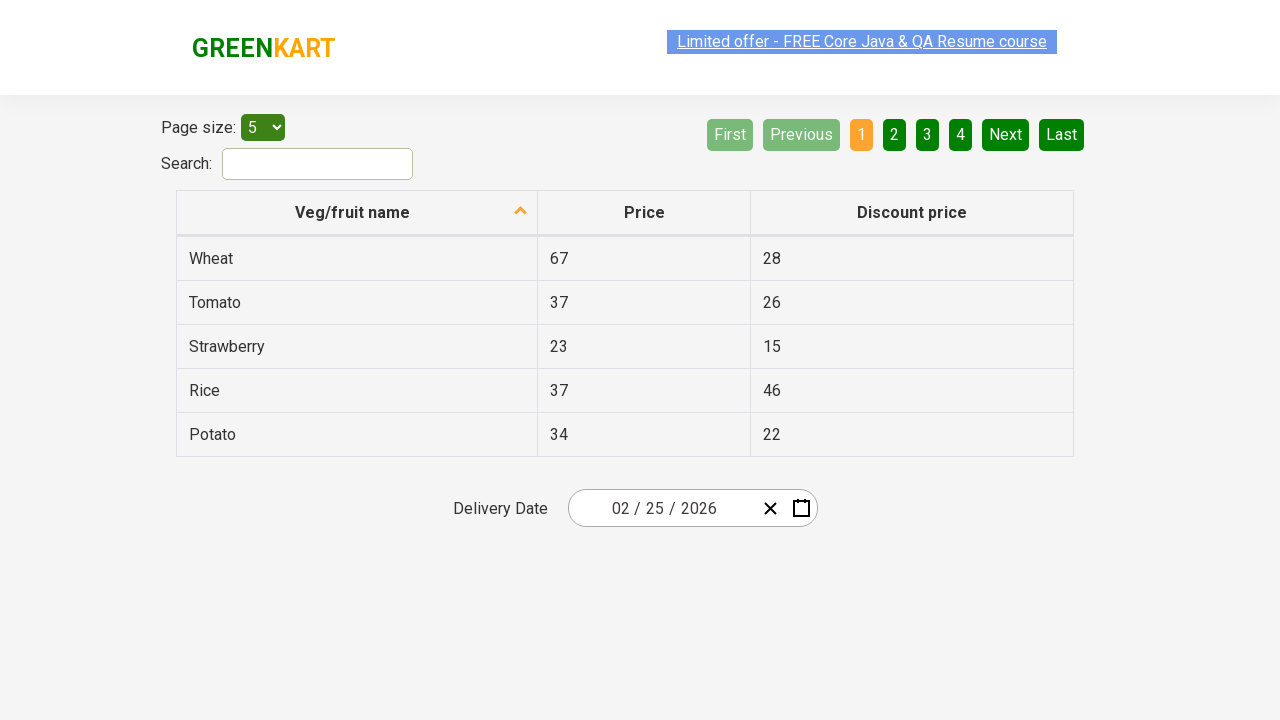

Clicked on Veg/fruit column header to sort at (357, 213) on th[aria-label*='Veg/fruit']
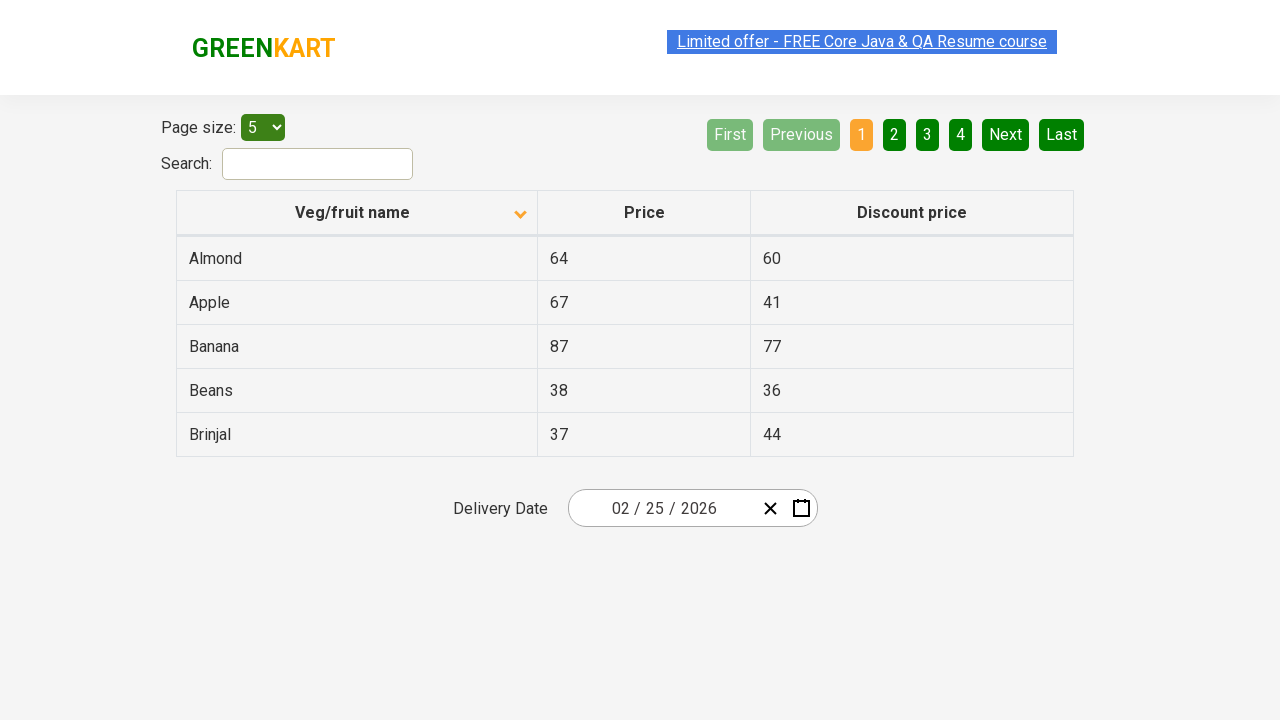

Retrieved all rows from table (found 5 rows)
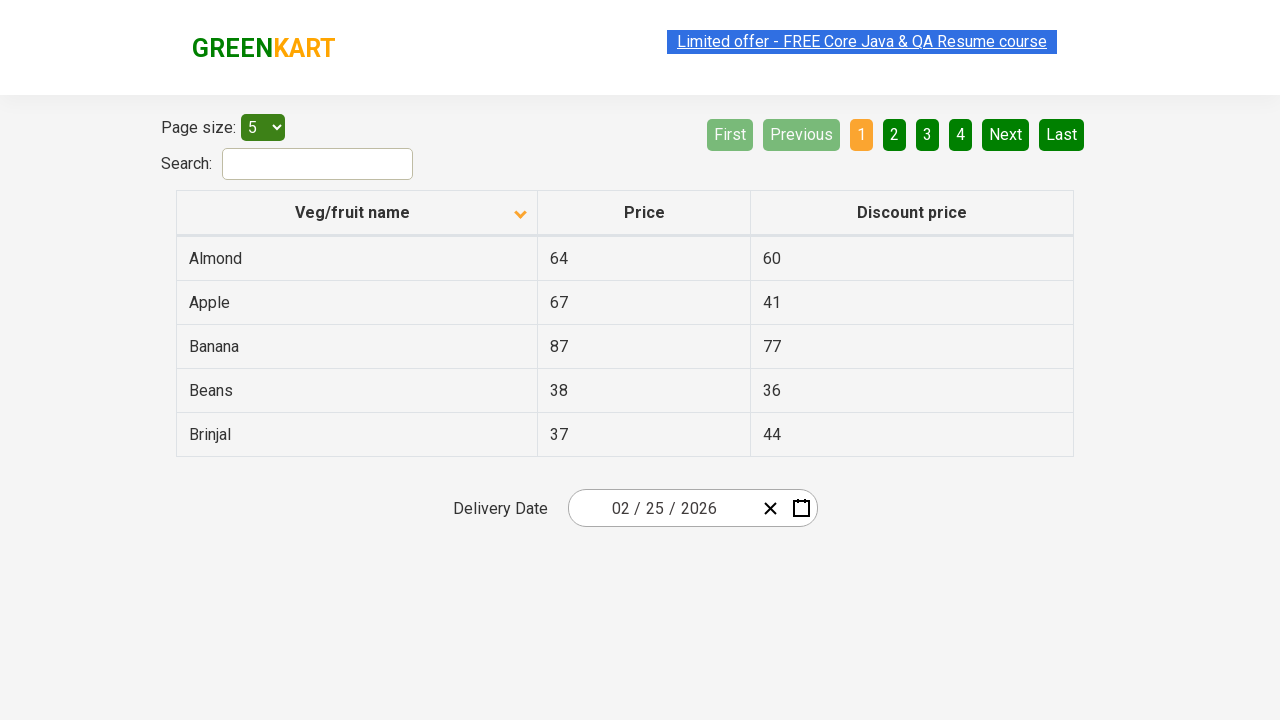

Clicked Next button to navigate to next page at (1006, 134) on a[aria-label='Next']
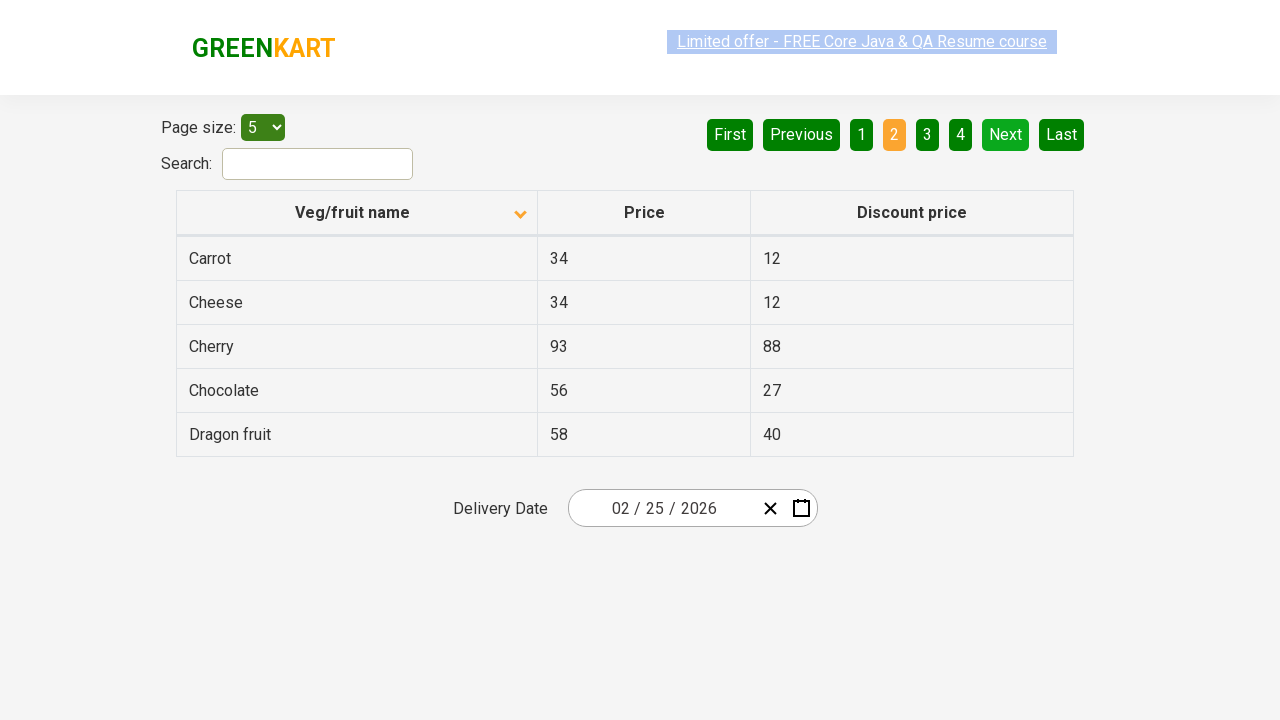

Waited for network to become idle after page navigation
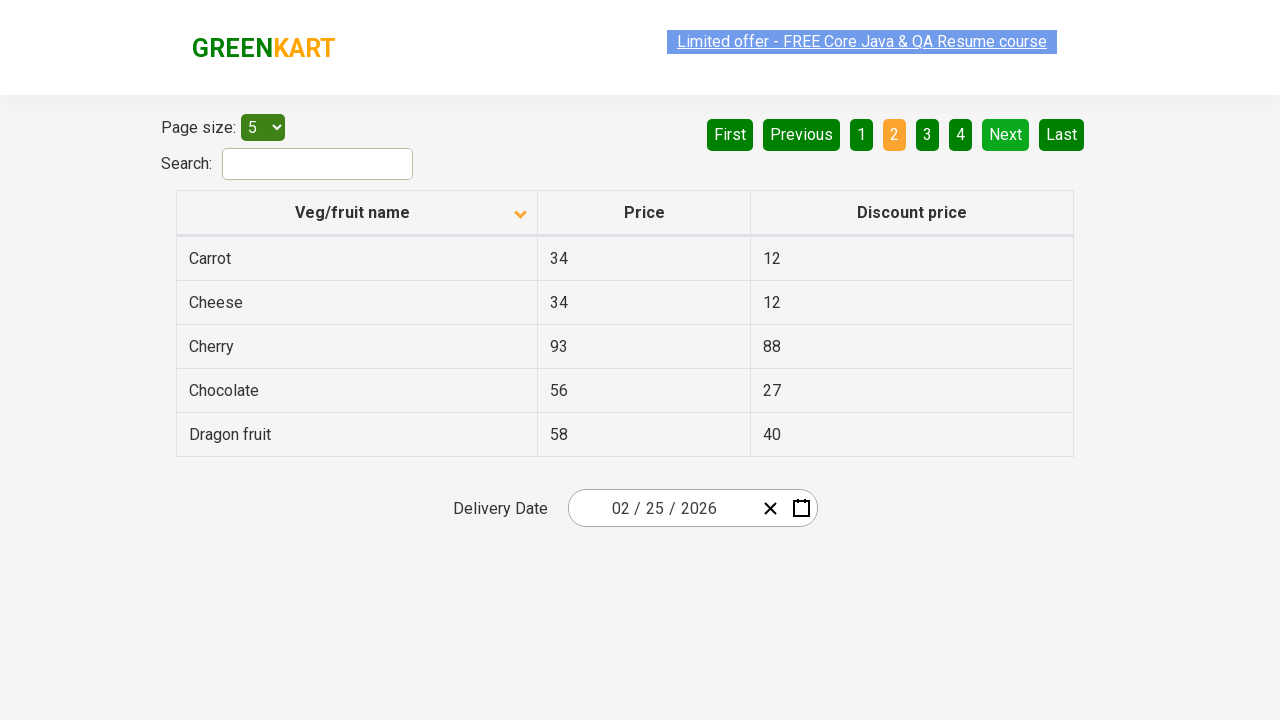

Retrieved all rows from table (found 5 rows)
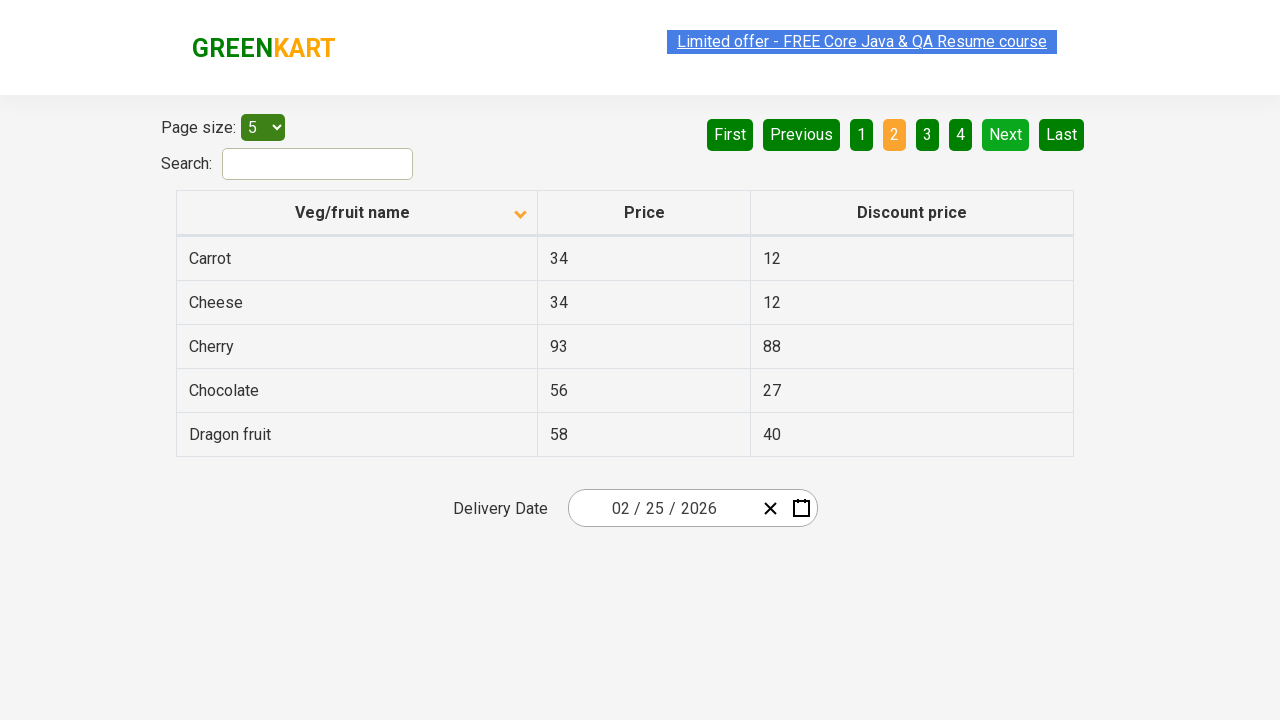

Clicked Next button to navigate to next page at (1006, 134) on a[aria-label='Next']
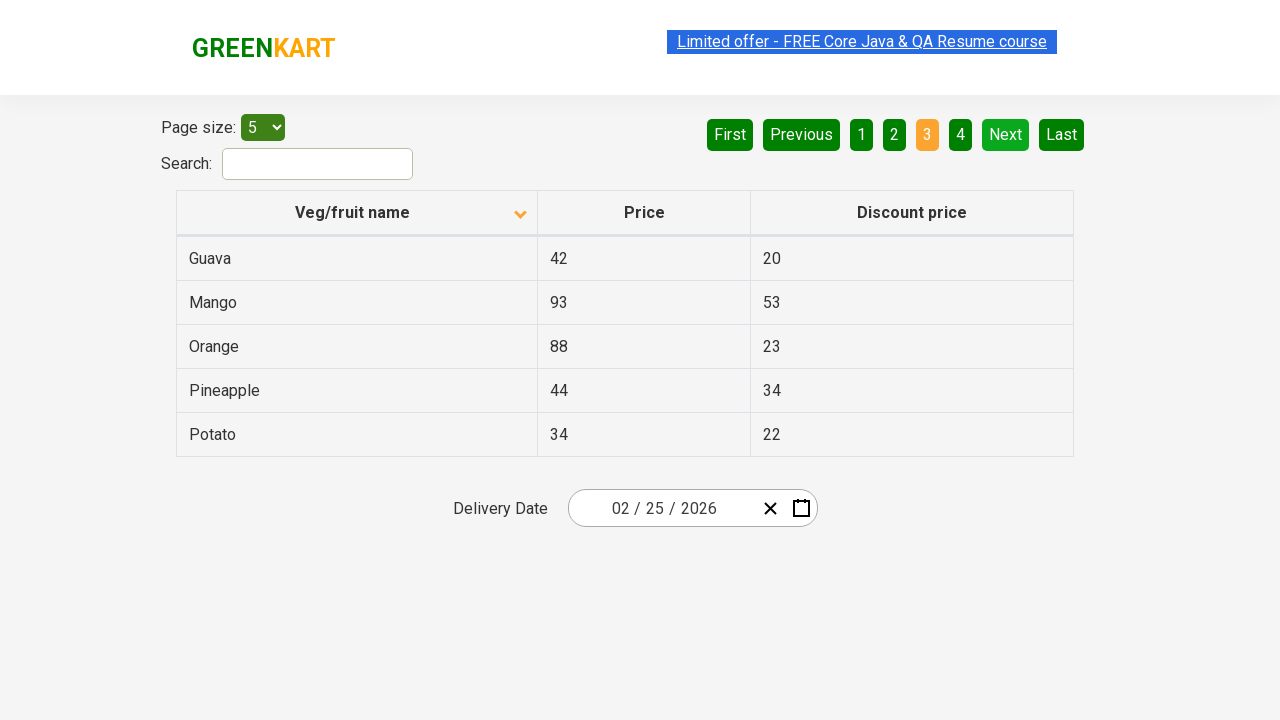

Waited for network to become idle after page navigation
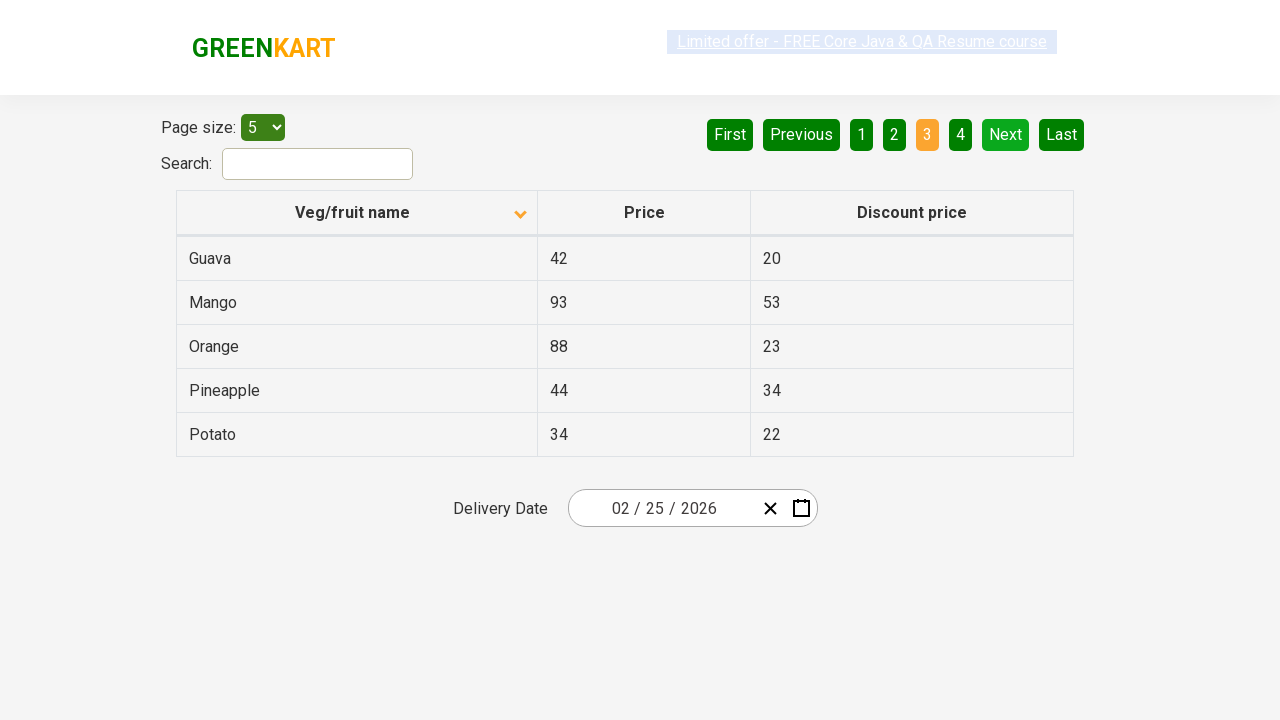

Retrieved all rows from table (found 5 rows)
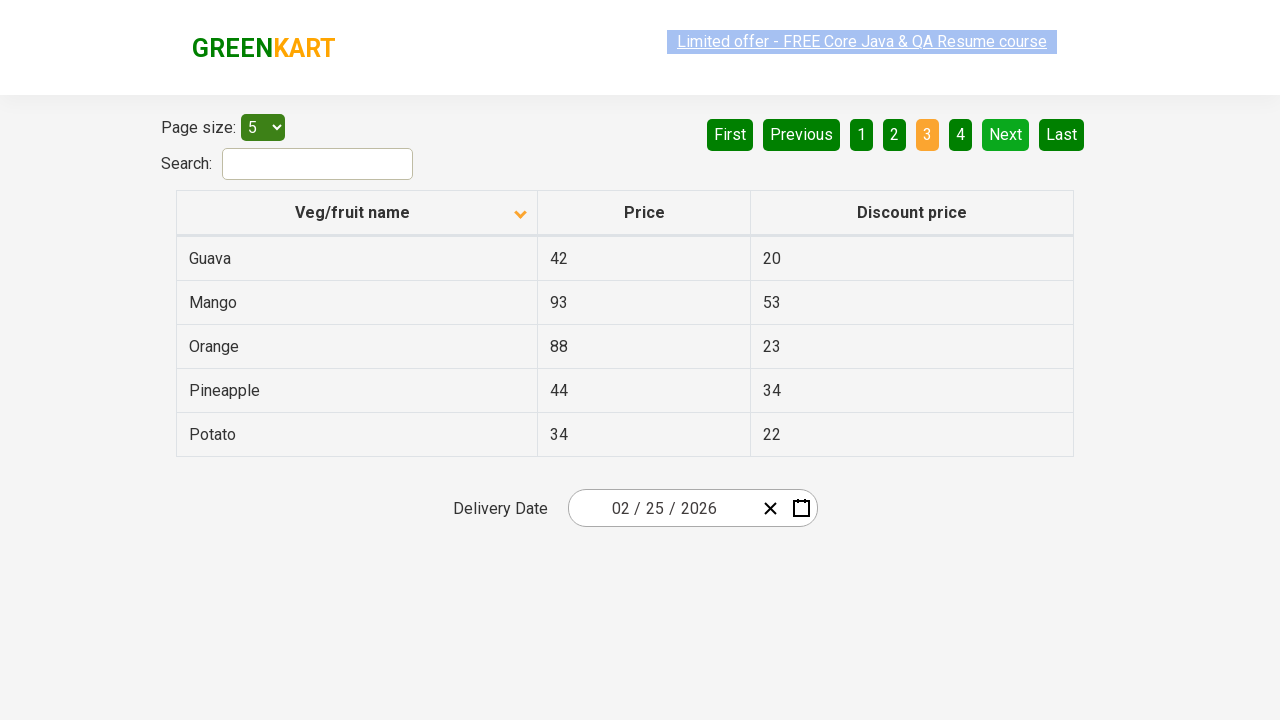

Clicked Next button to navigate to next page at (1006, 134) on a[aria-label='Next']
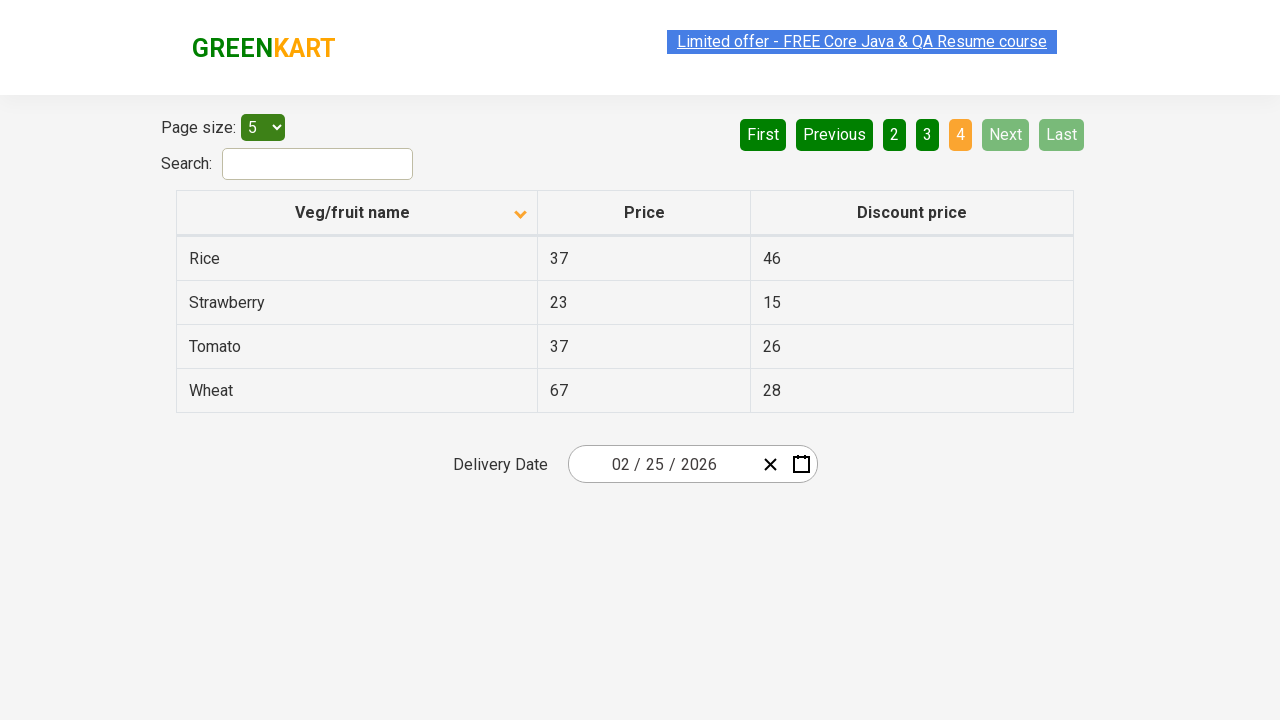

Waited for network to become idle after page navigation
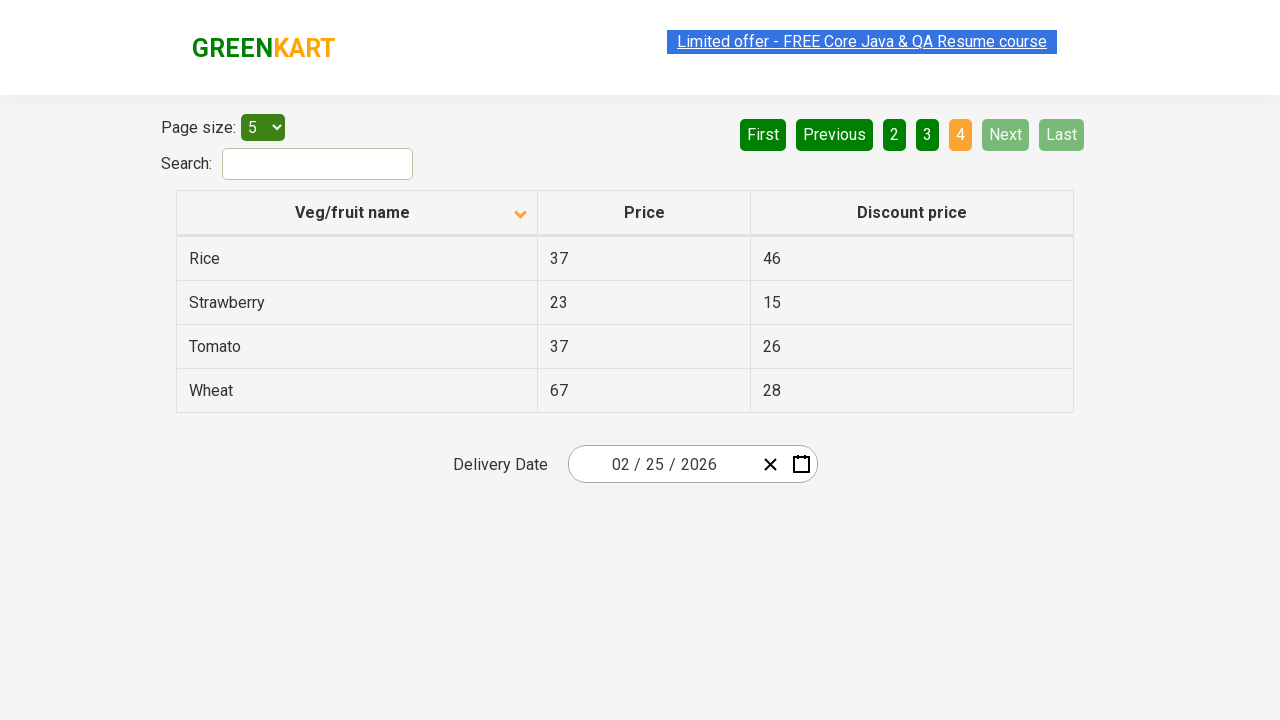

Retrieved all rows from table (found 4 rows)
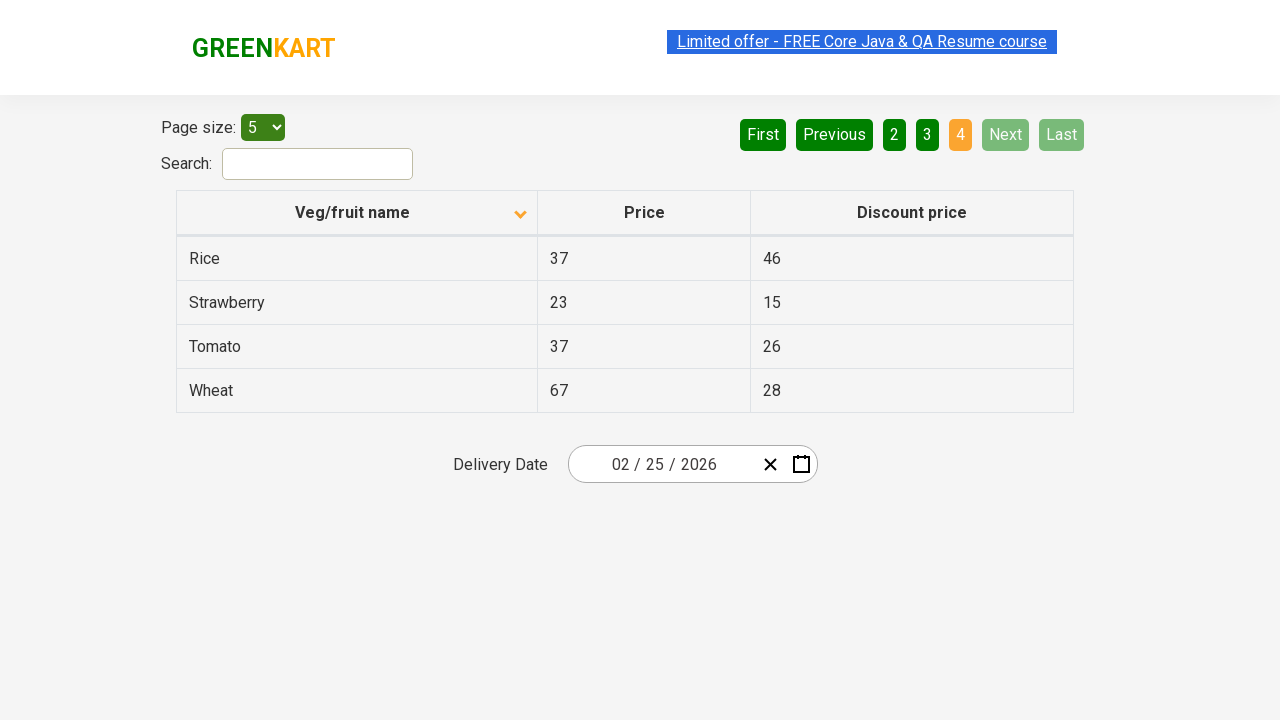

Found Rice in table with price: 37
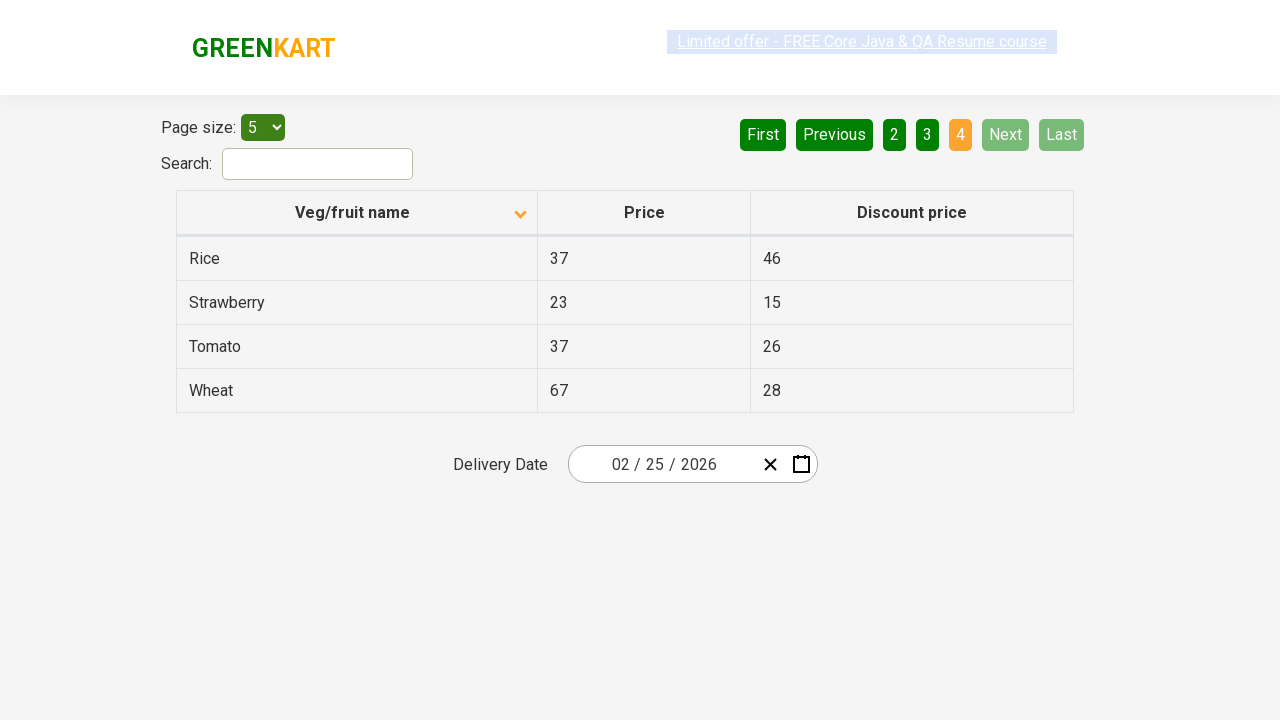

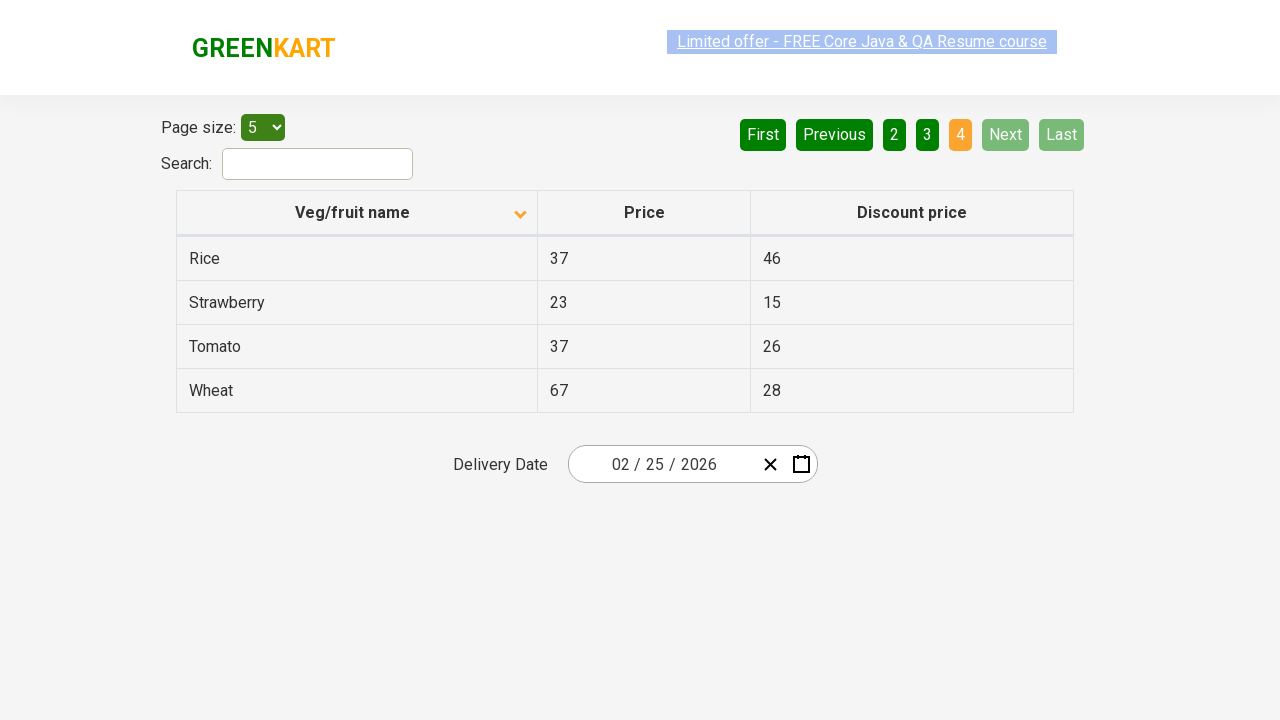